Tests keyboard and mouse actions by entering text with shift key pressed and performing a right-click on a download link

Starting URL: https://awesomeqa.com/practice.html

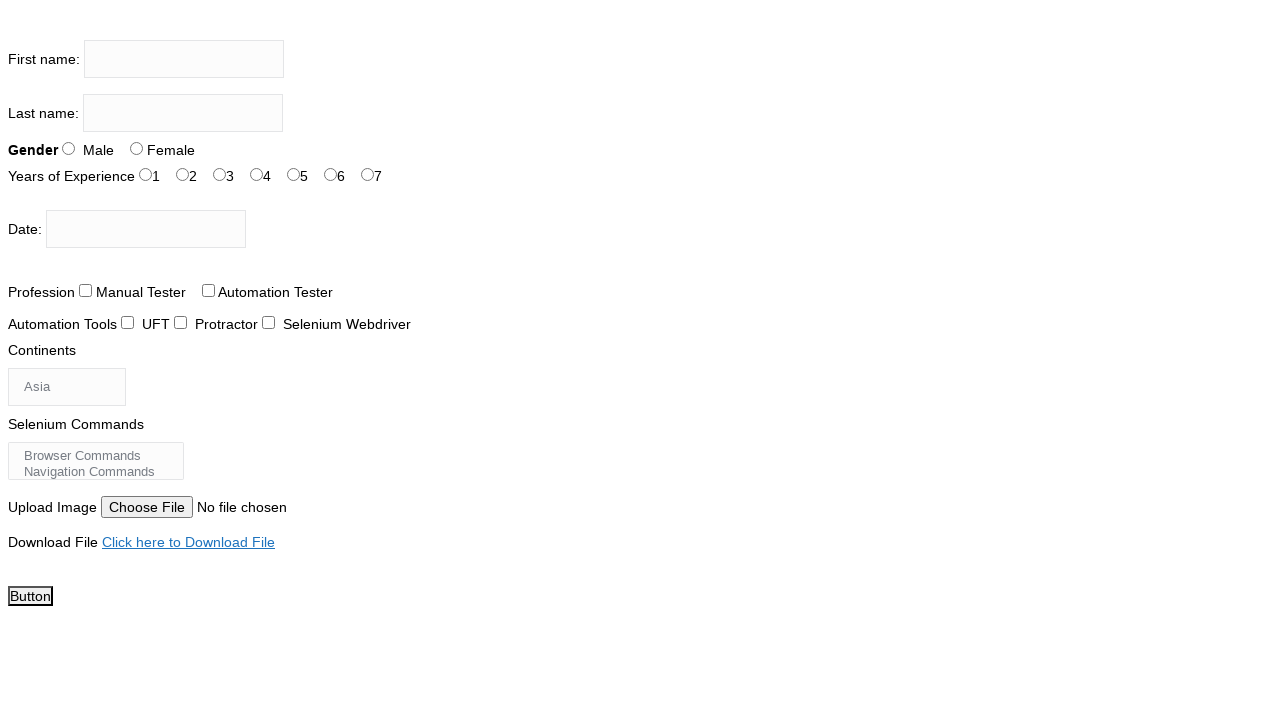

Located firstname input field
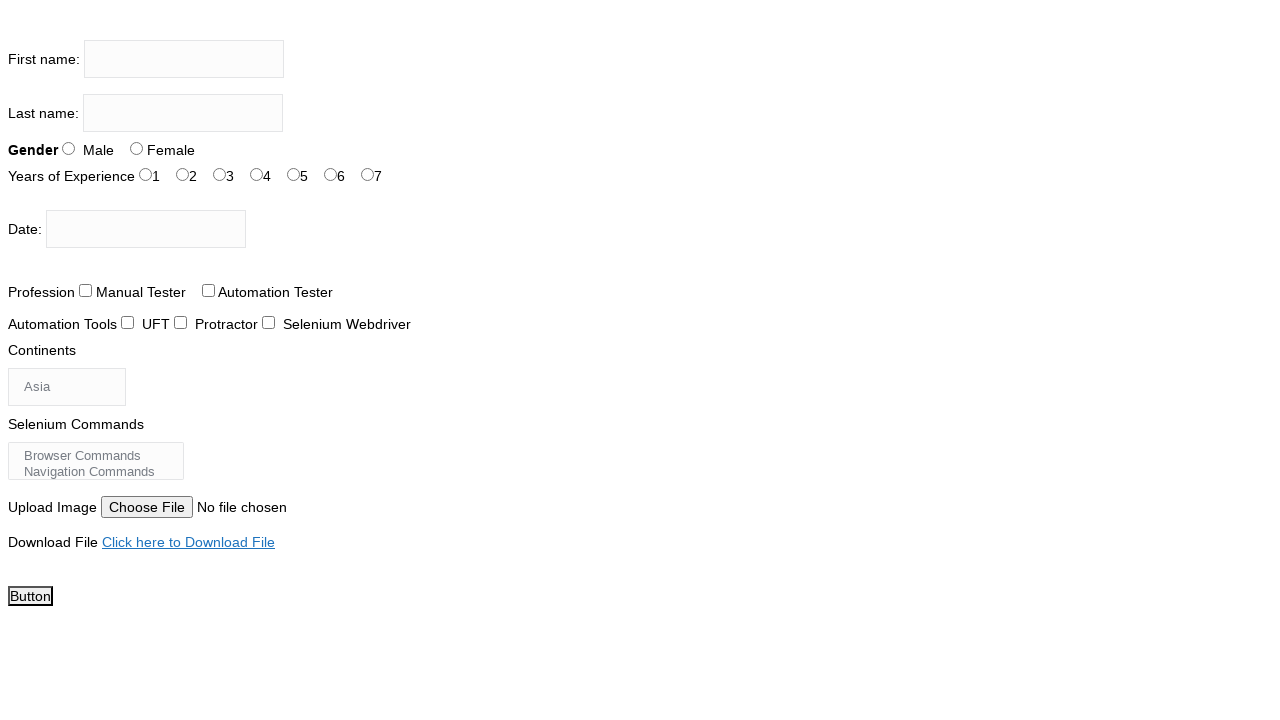

Pressed and held Shift key
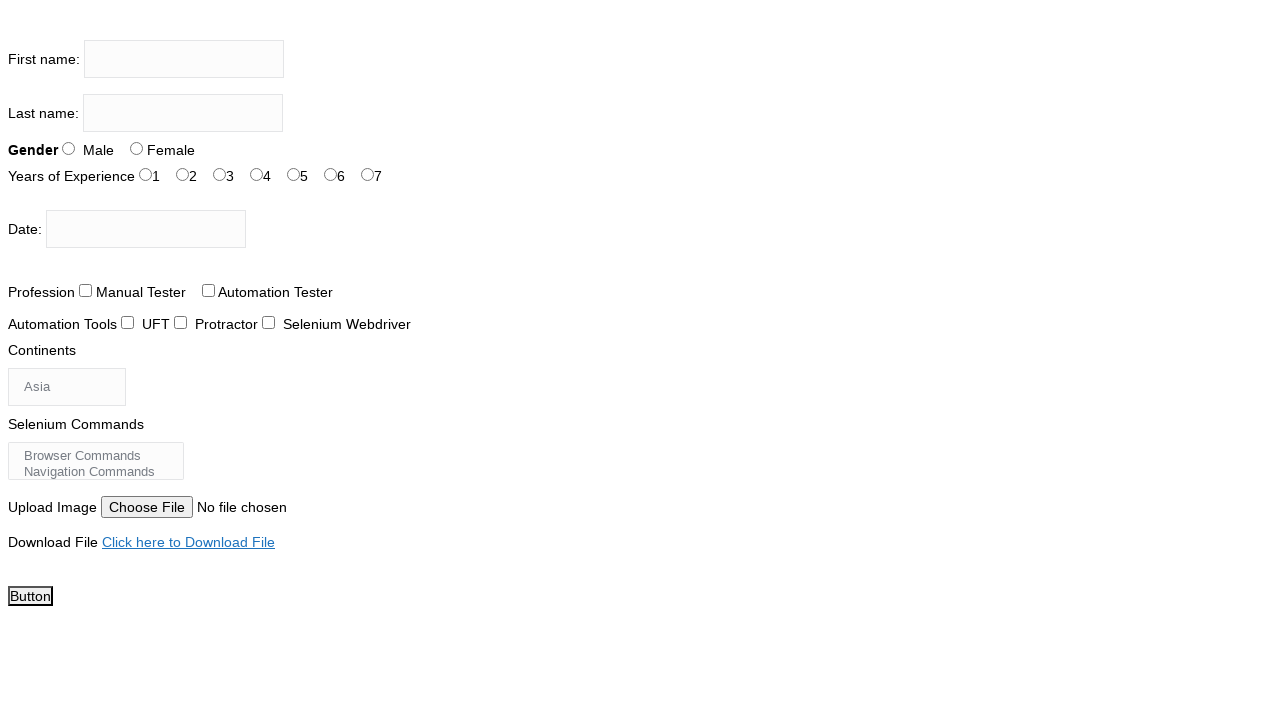

Filled firstname field with 'thetestingacademy' while Shift key held on input[name='firstname']
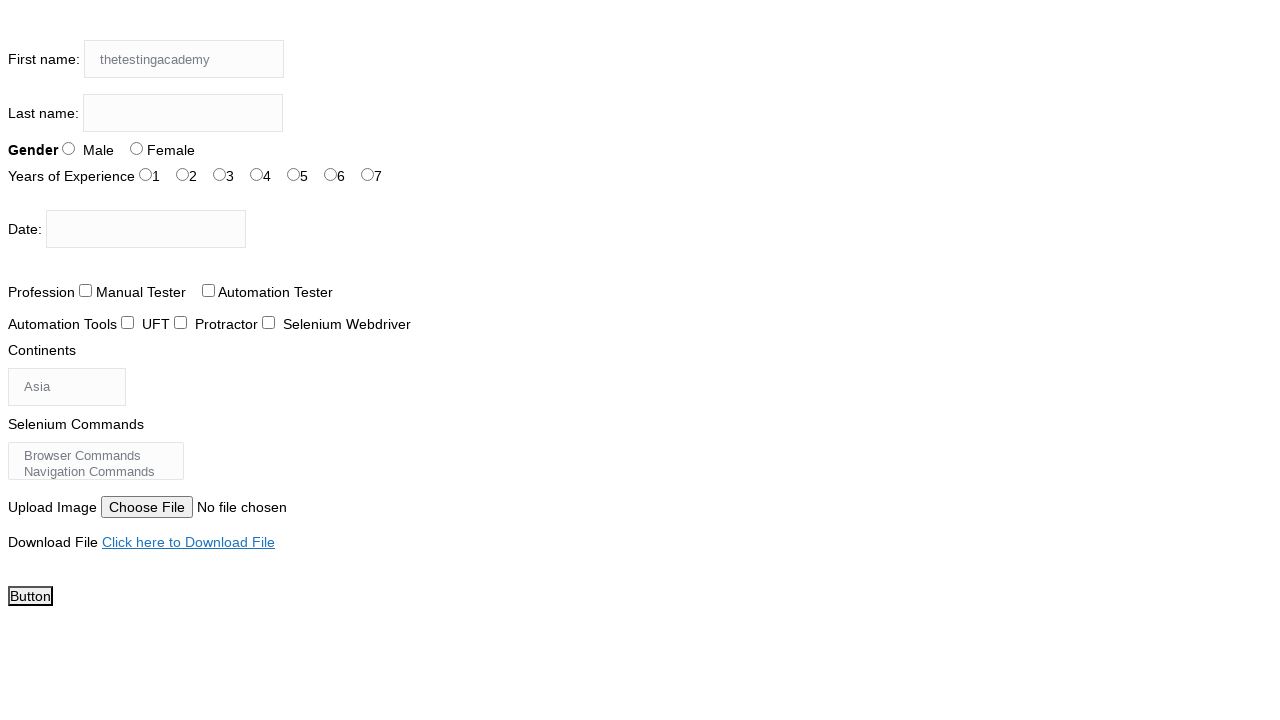

Released Shift key
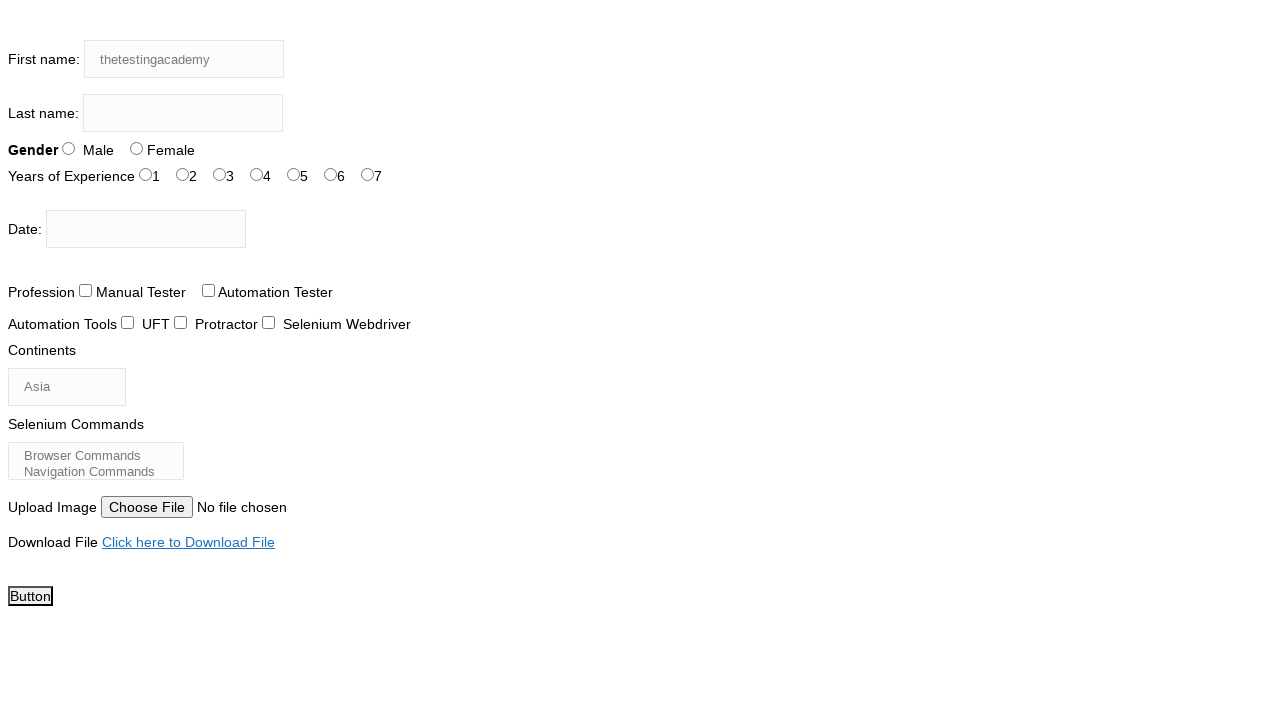

Located download link element
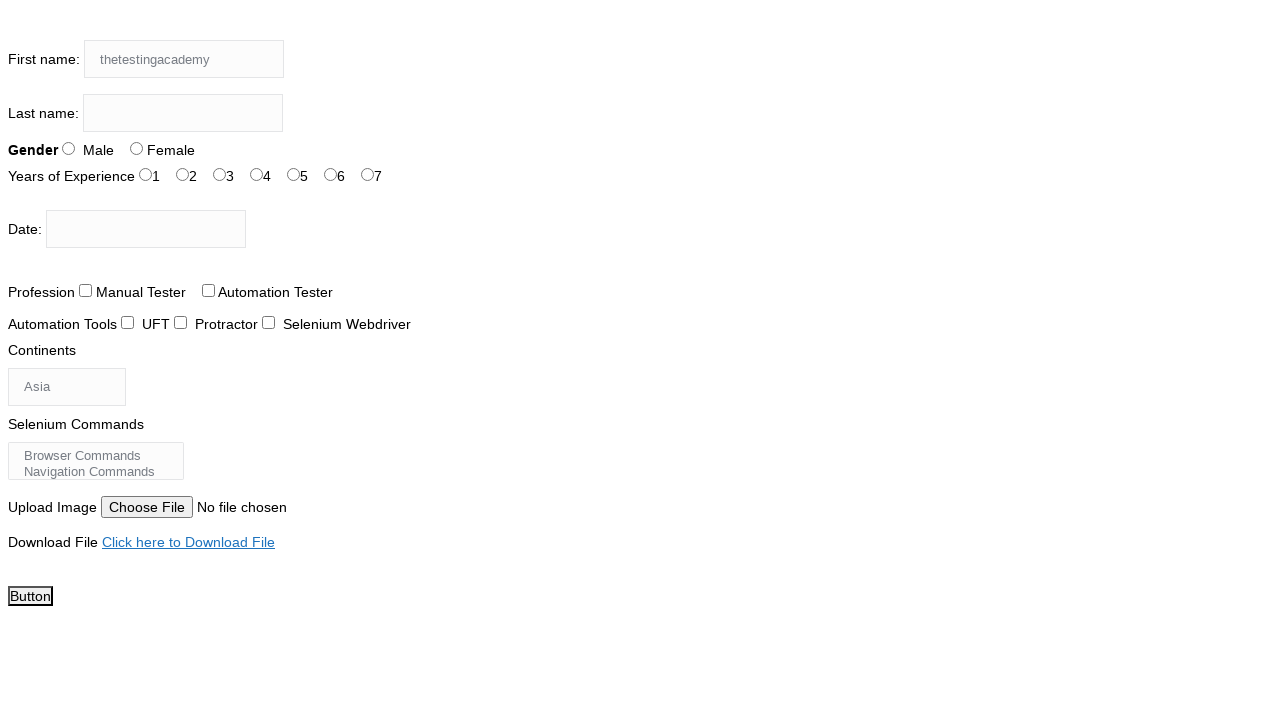

Right-clicked on download link at (188, 542) on xpath=//a[contains(text(), 'Click here to Download File')]
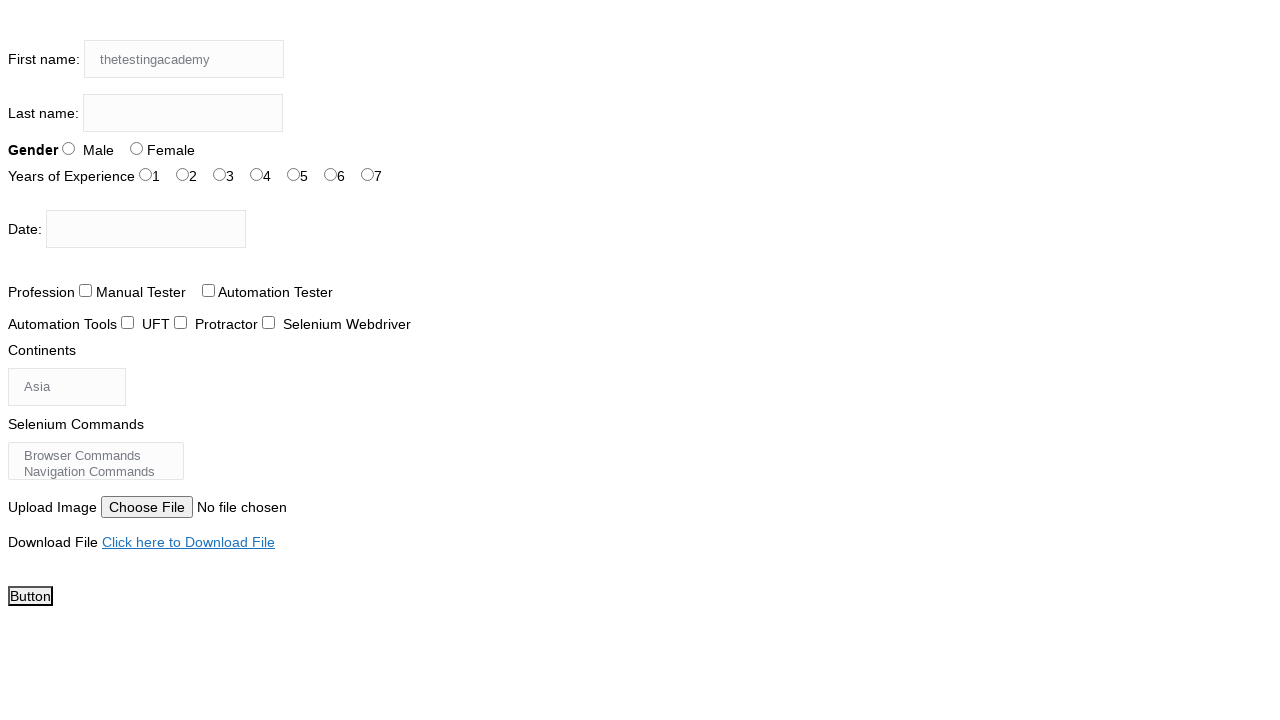

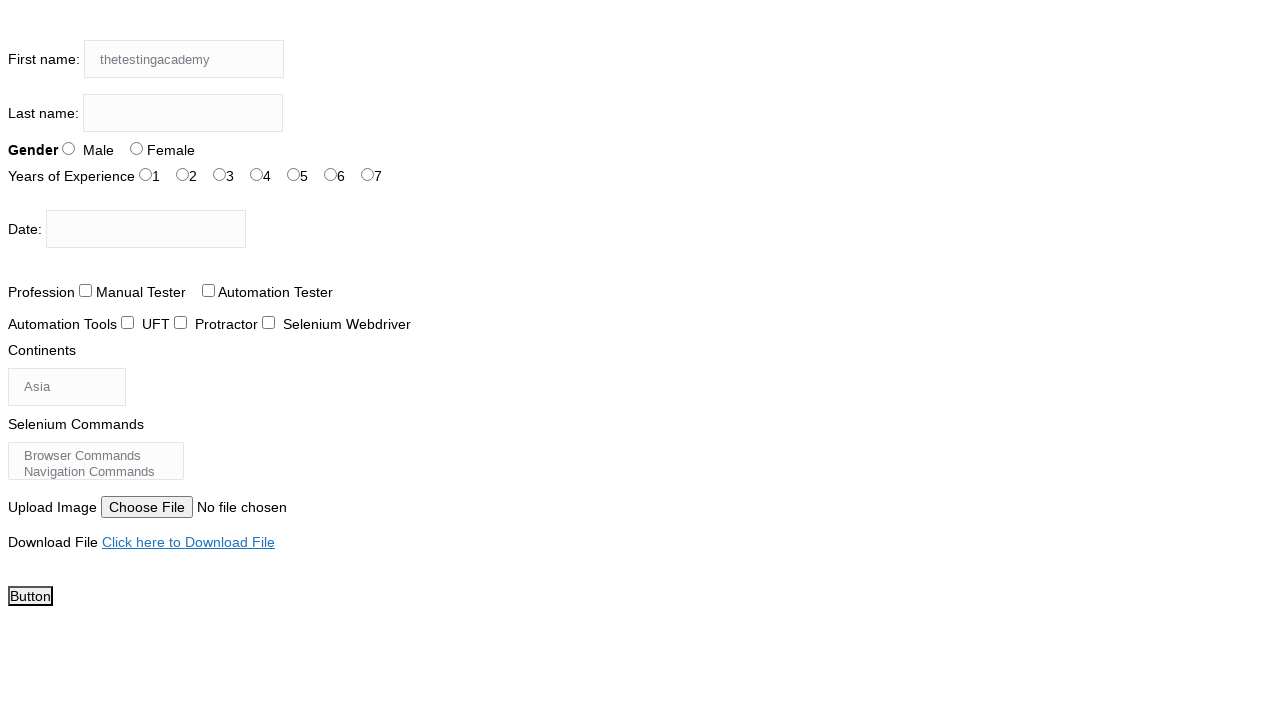